Tests dropdown selection functionality by selecting an option from a select menu based on whether it supports multiple selections

Starting URL: https://demoqa.com/select-menu

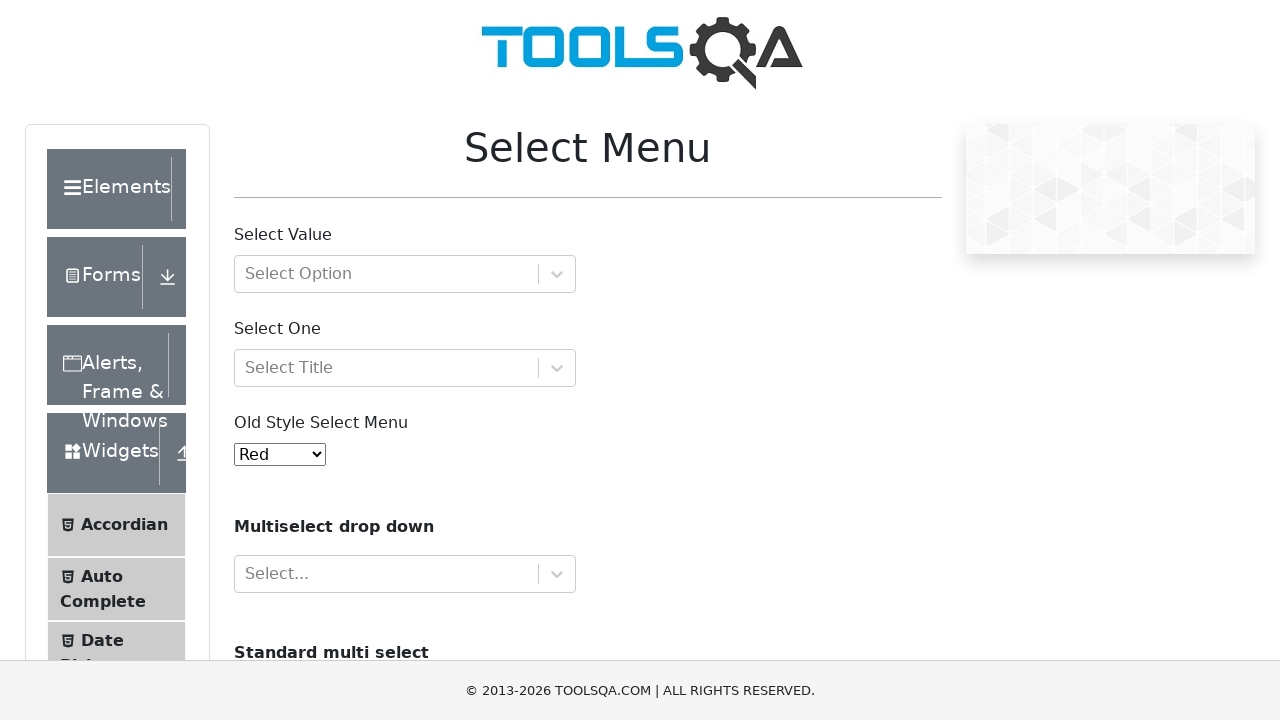

Located the old style select menu element
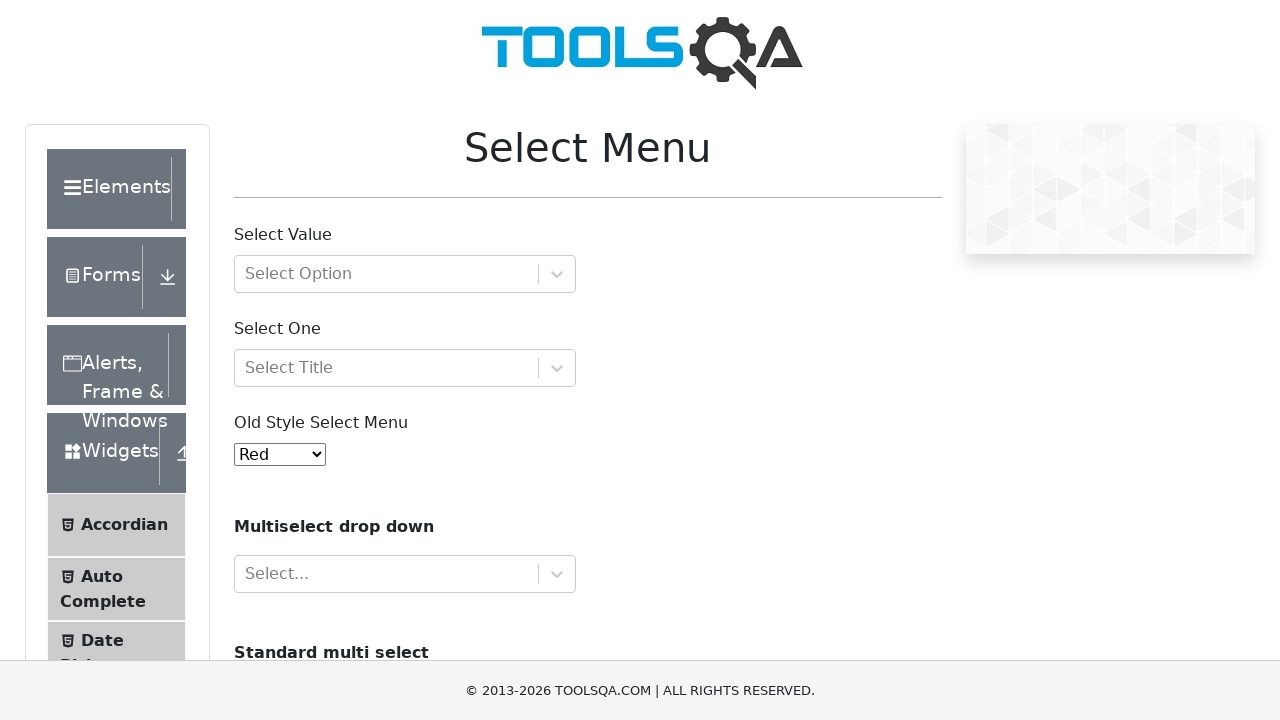

Selected option at index 4 from the dropdown menu on #oldSelectMenu
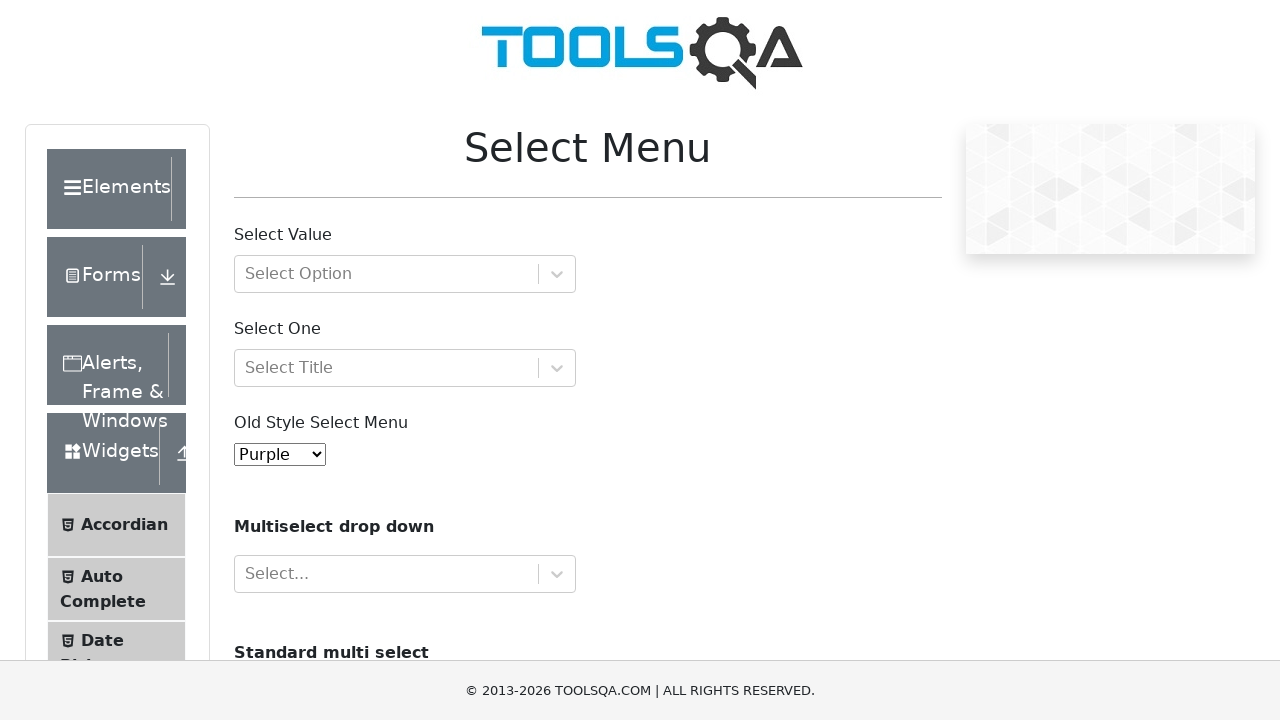

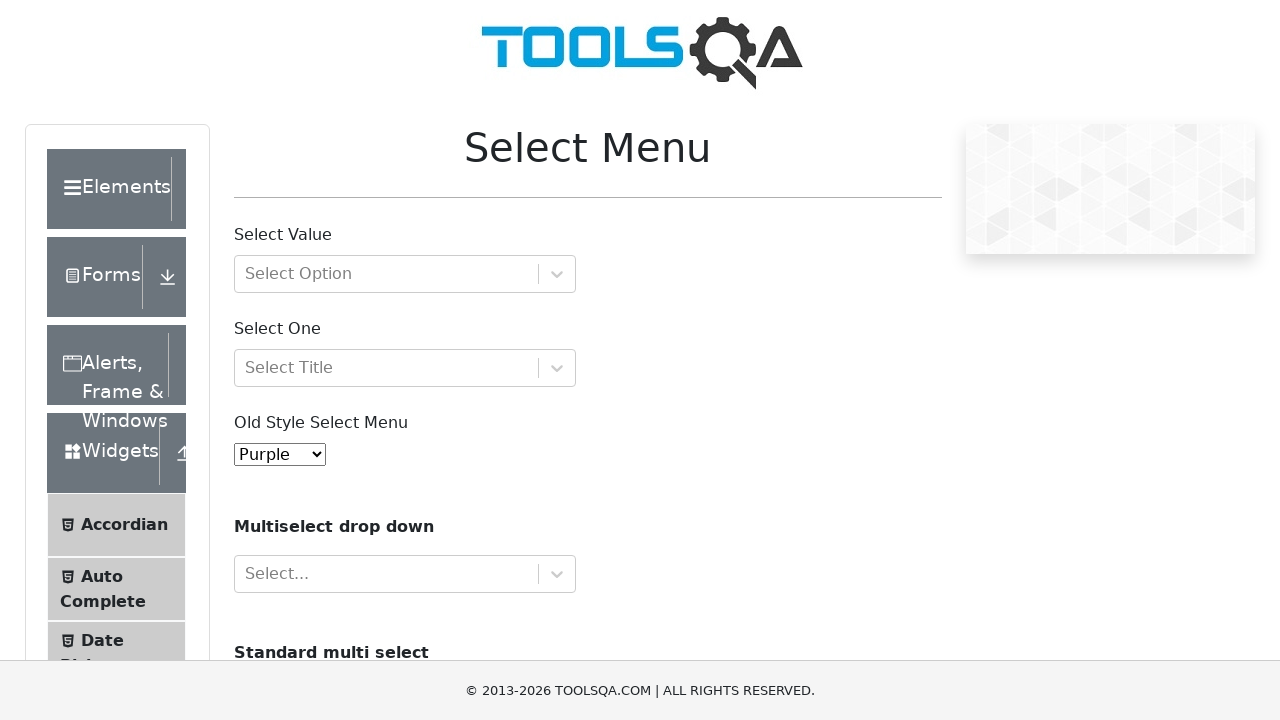